Tests the DeepAI chat interface by entering a message in the chatbox and clicking the submit button to send it.

Starting URL: https://deepai.org/chat

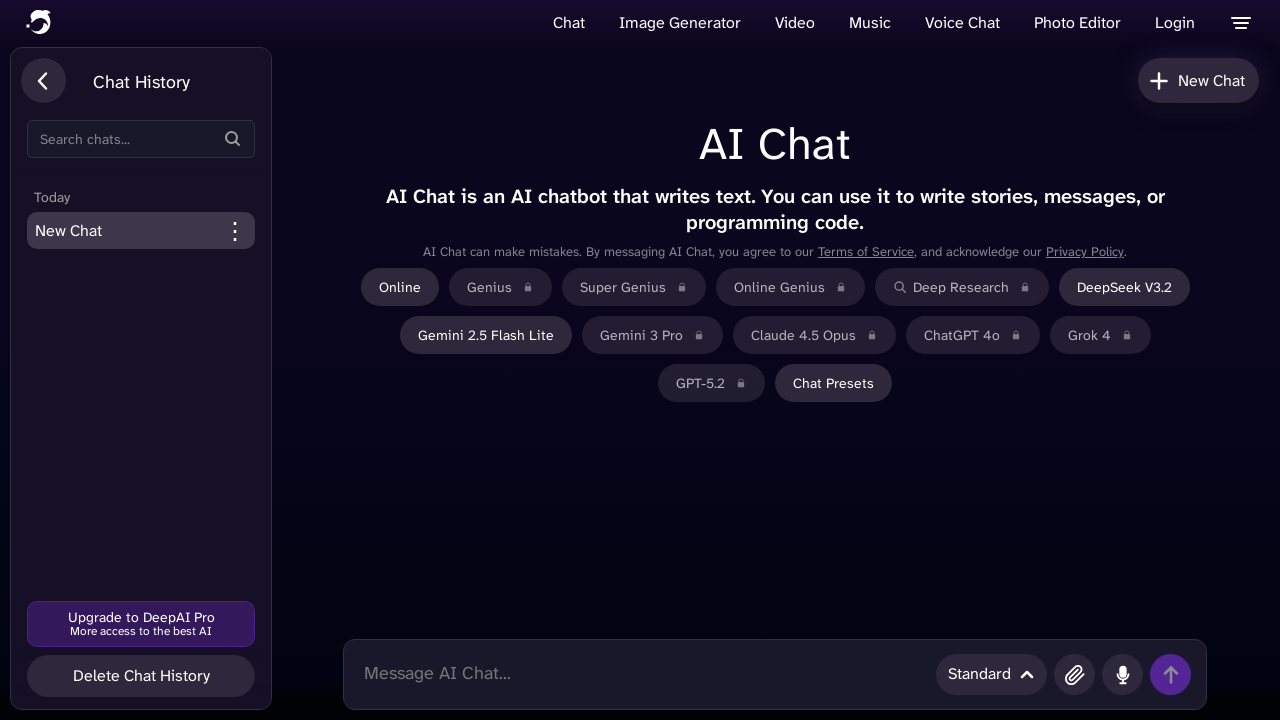

Waited 1 second for page to load
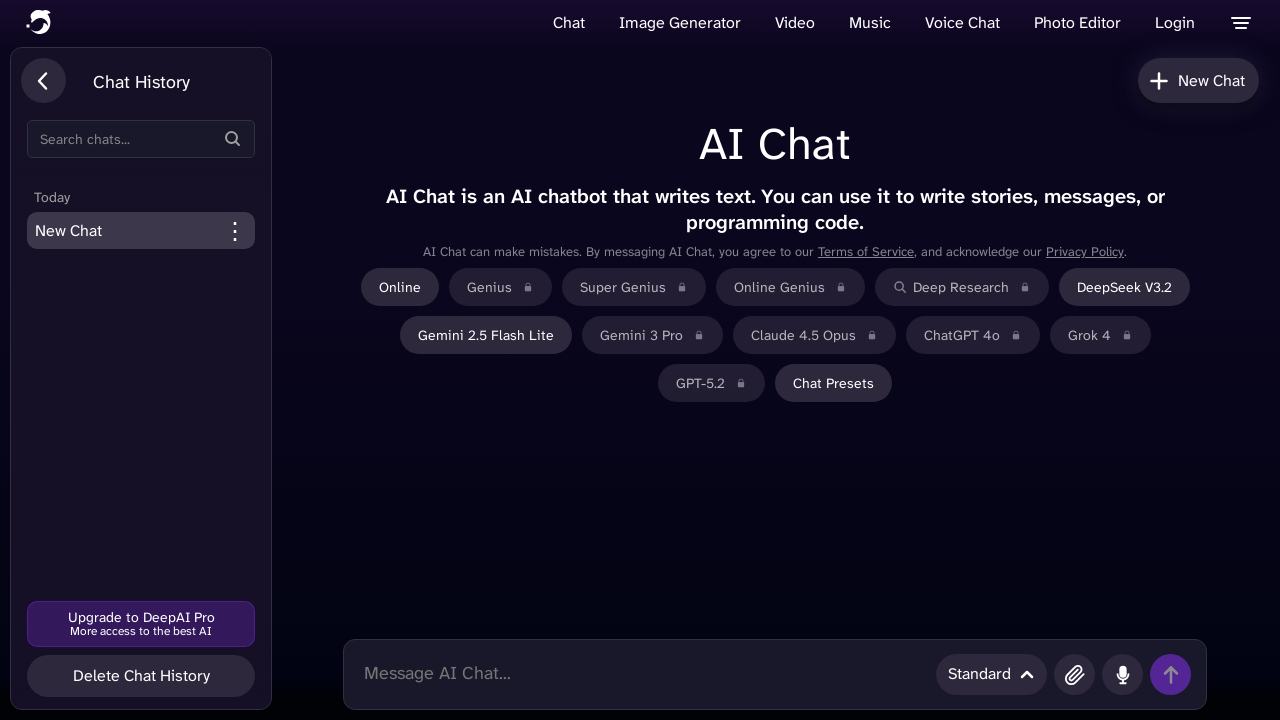

Entered test message in chatbox about neural networks on .chatbox
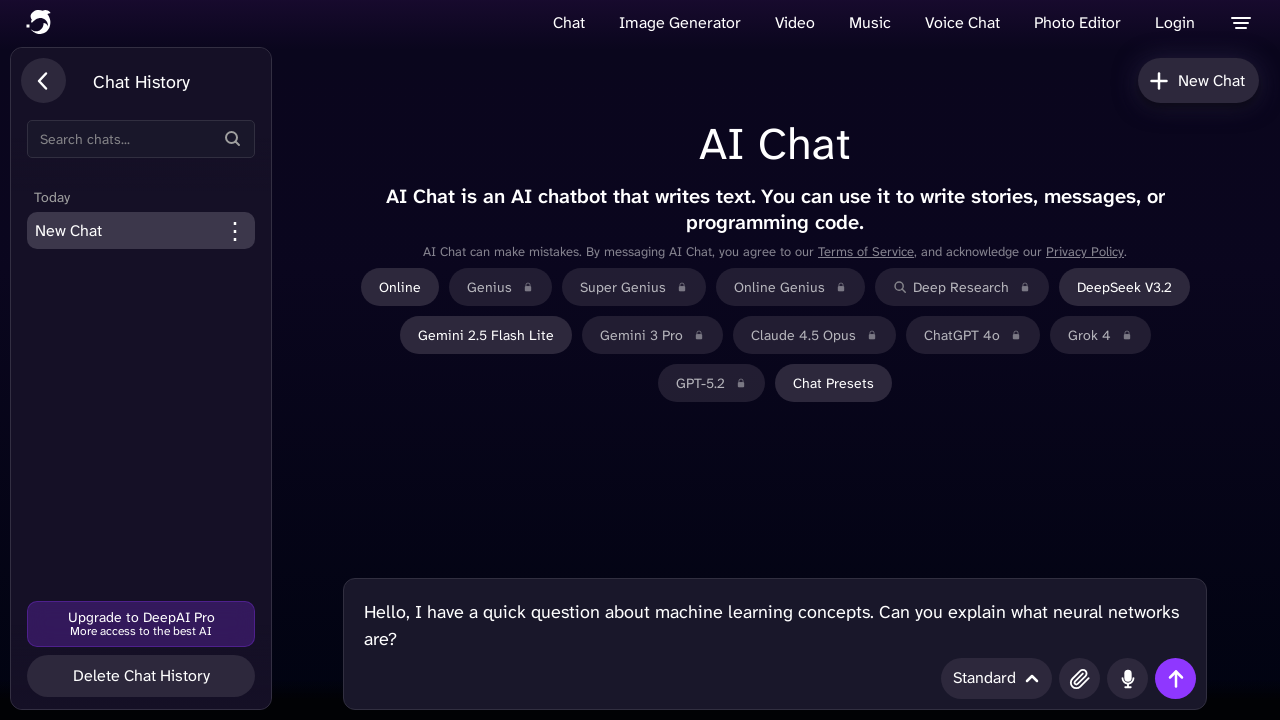

Waited 1 second for input to register
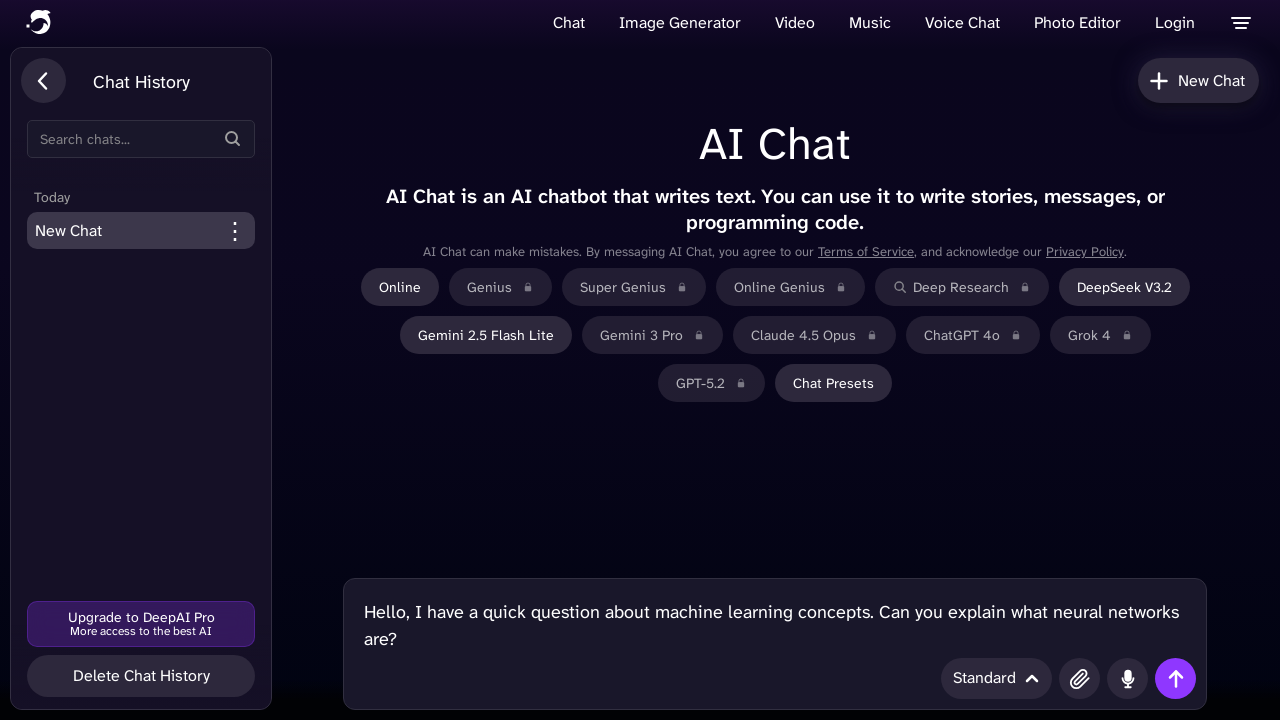

Clicked submit button to send message at (1176, 678) on #chatSubmitButton
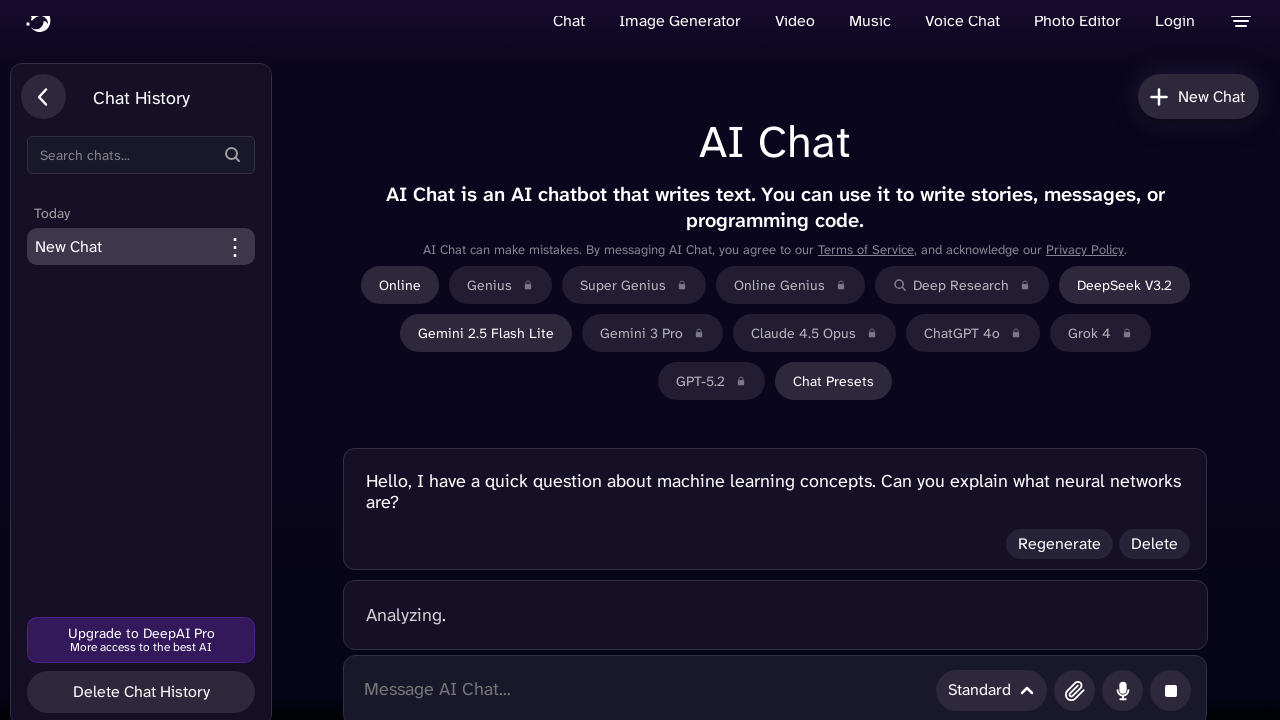

Waited 2 seconds for response to start loading
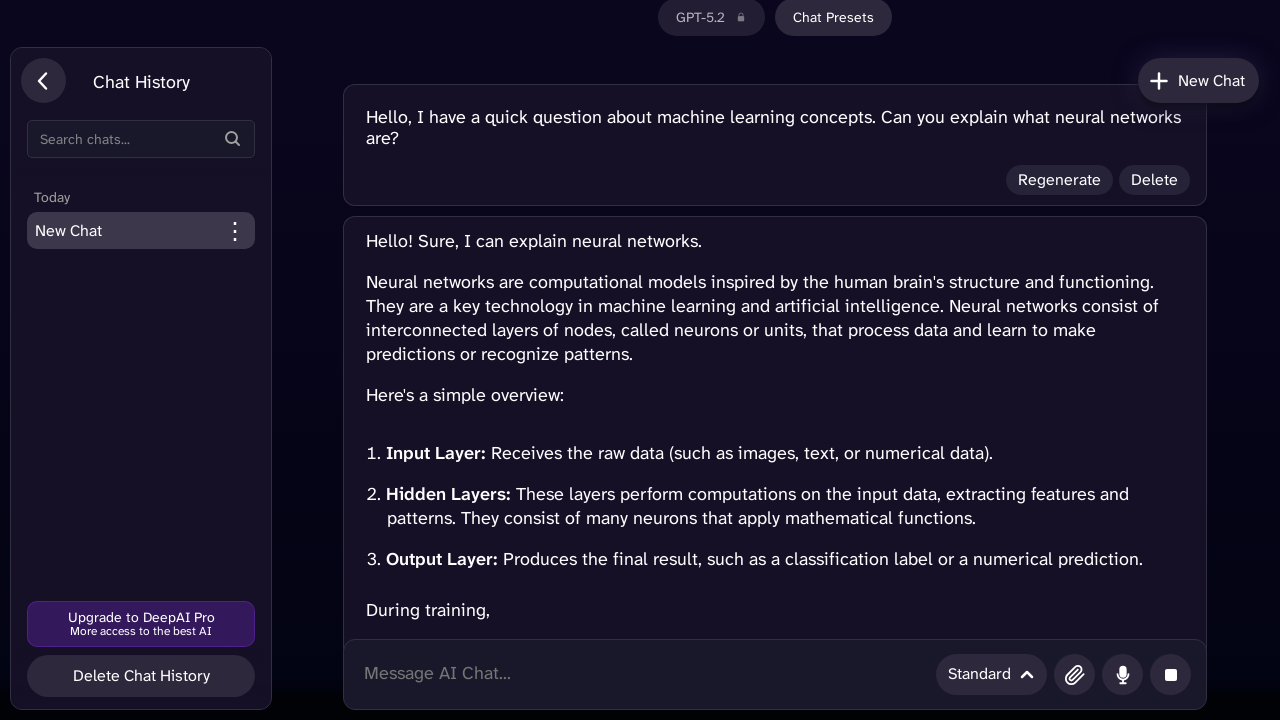

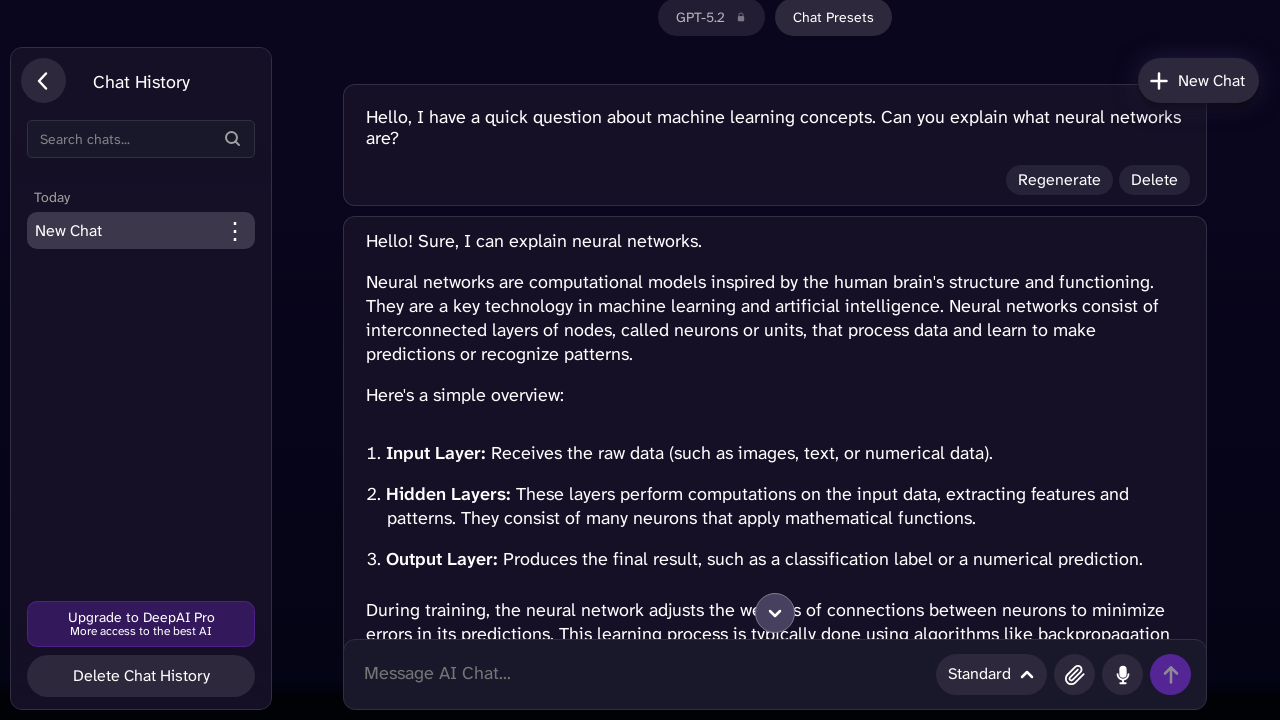